Tests modal dialog functionality by clicking a button to open a modal and then clicking the close button to dismiss it using JavaScript execution.

Starting URL: https://formy-project.herokuapp.com/modal

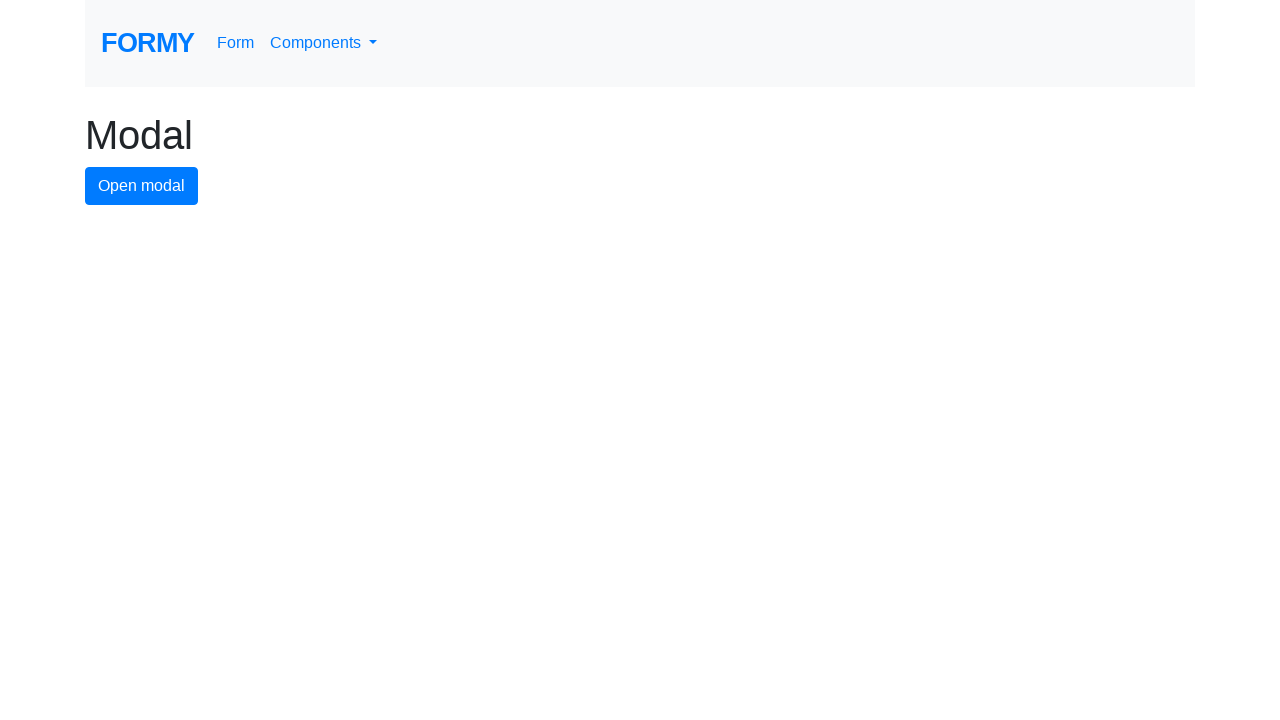

Clicked modal button to open the modal dialog at (142, 186) on #modal-button
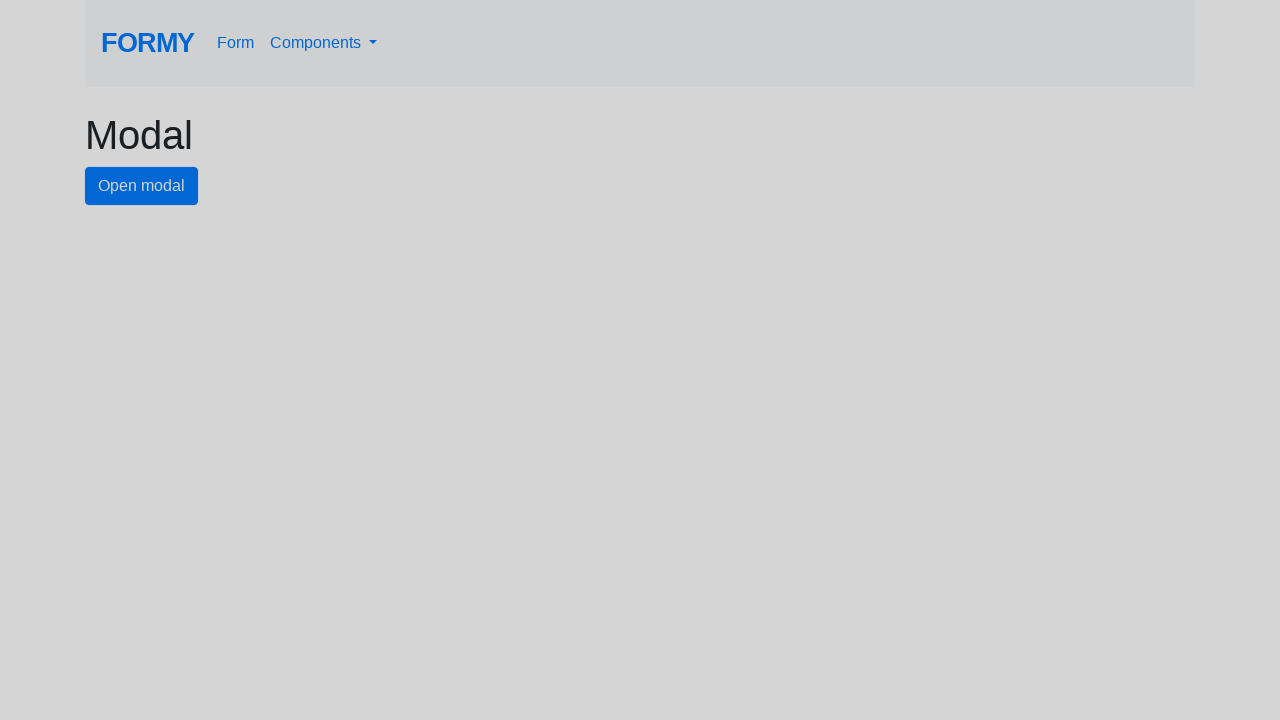

Modal dialog opened and close button became visible
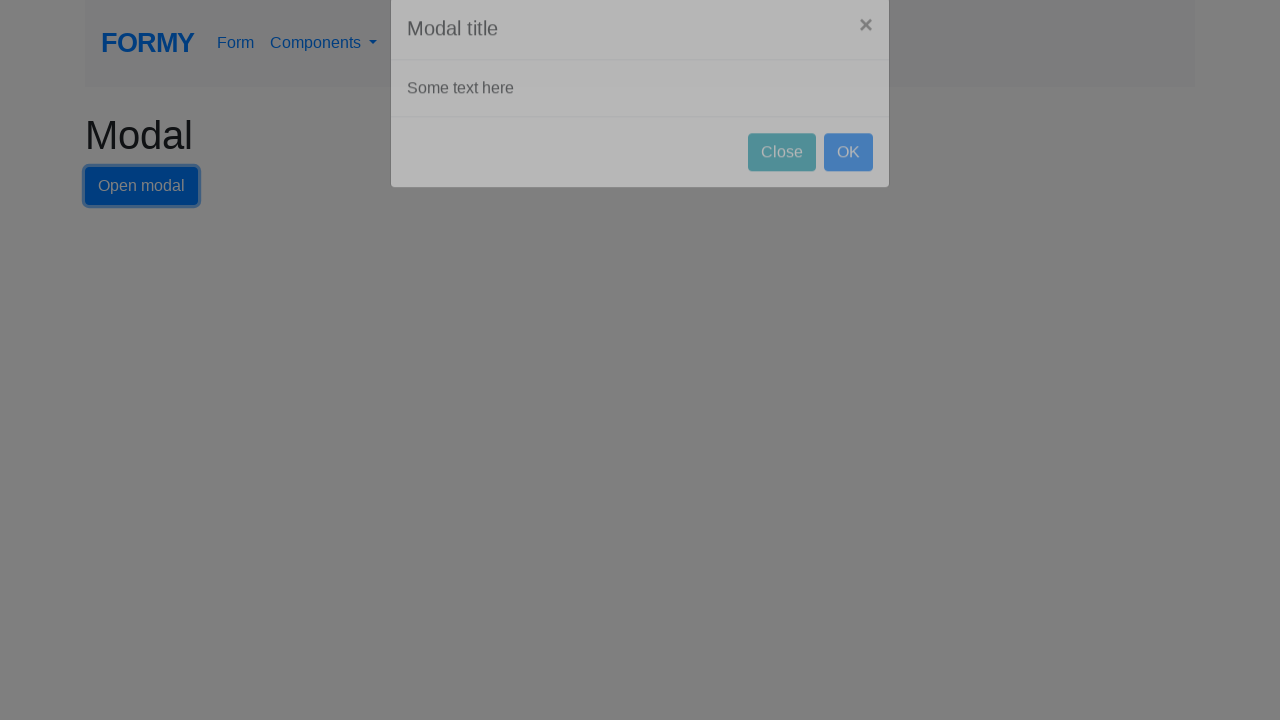

Clicked close button to dismiss the modal at (782, 184) on #close-button
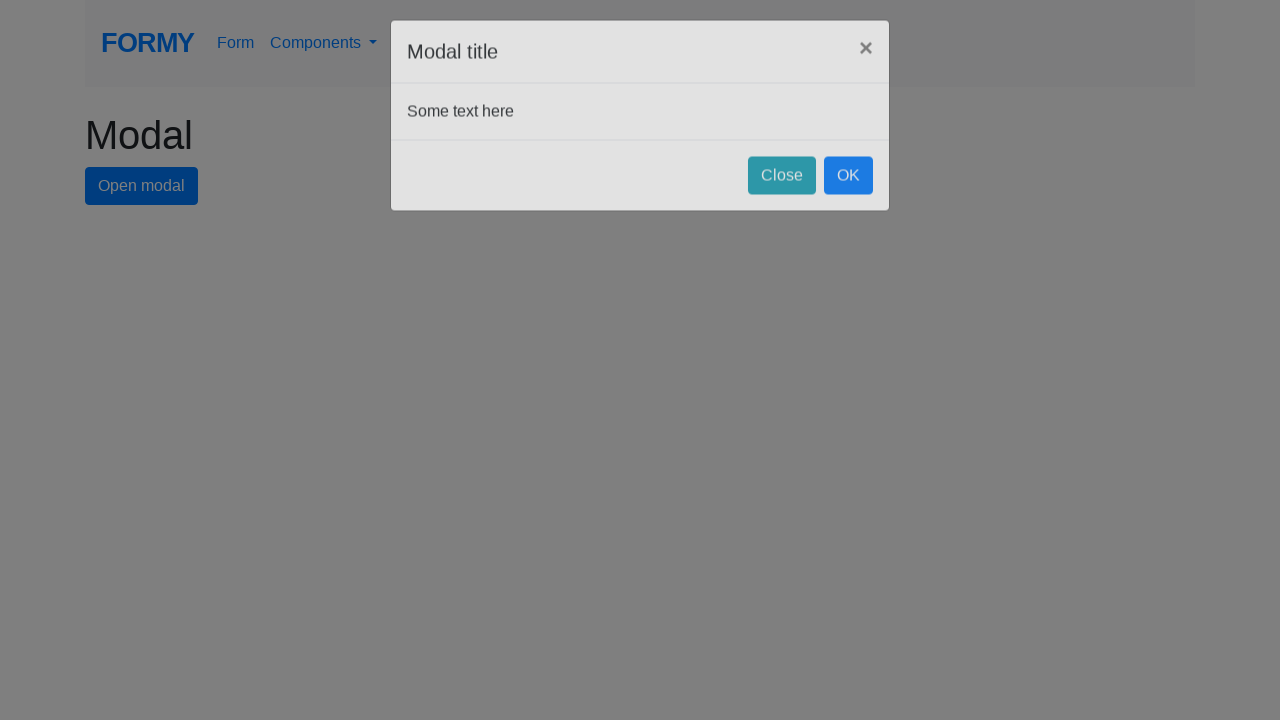

Modal dialog closed and close button is no longer visible
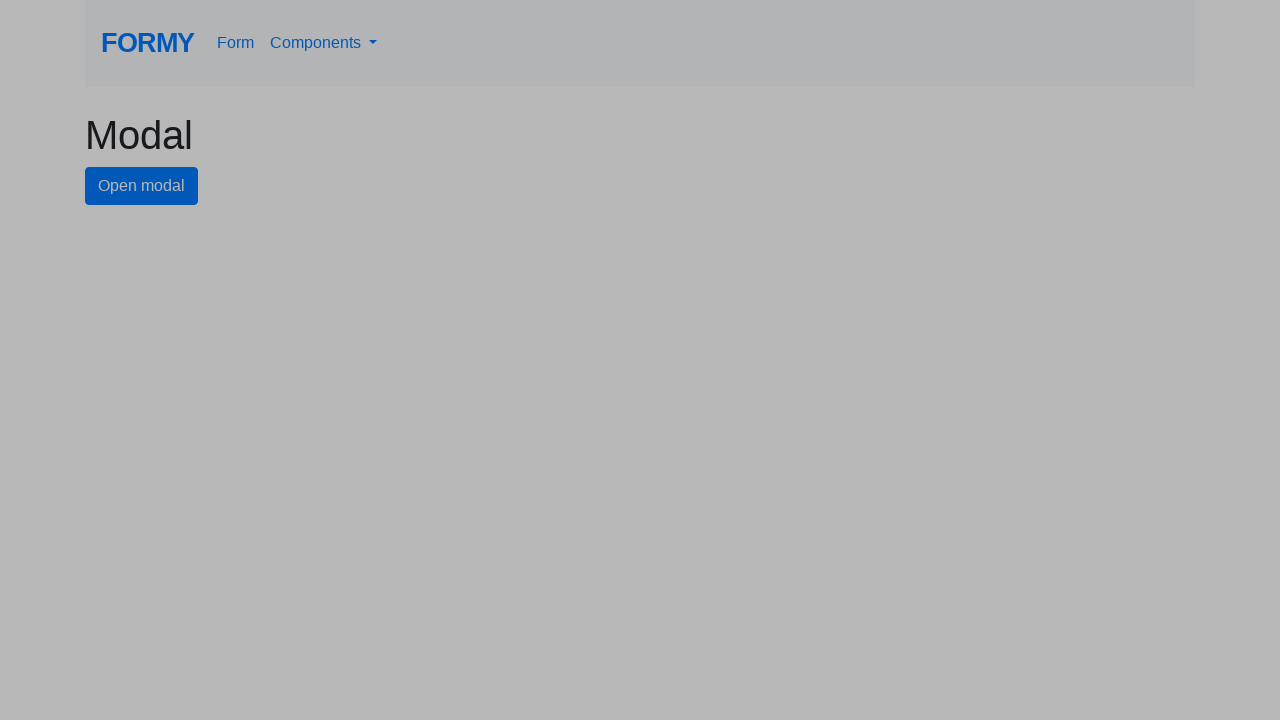

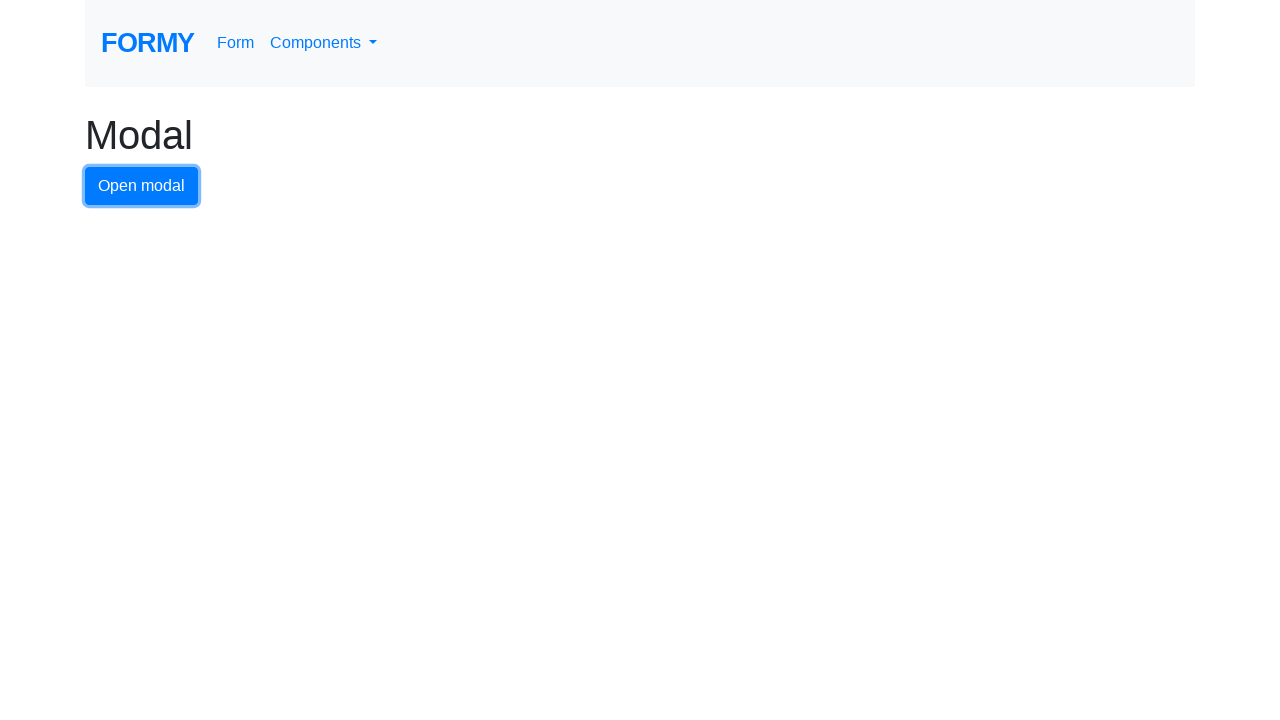